Tests JavaScript alert handling by clicking buttons that trigger simple alerts, confirmation alerts, and prompt alerts, then interacting with each alert type (accepting, dismissing, and entering text).

Starting URL: https://testautomationpractice.blogspot.com/2018/09/automation-form.html

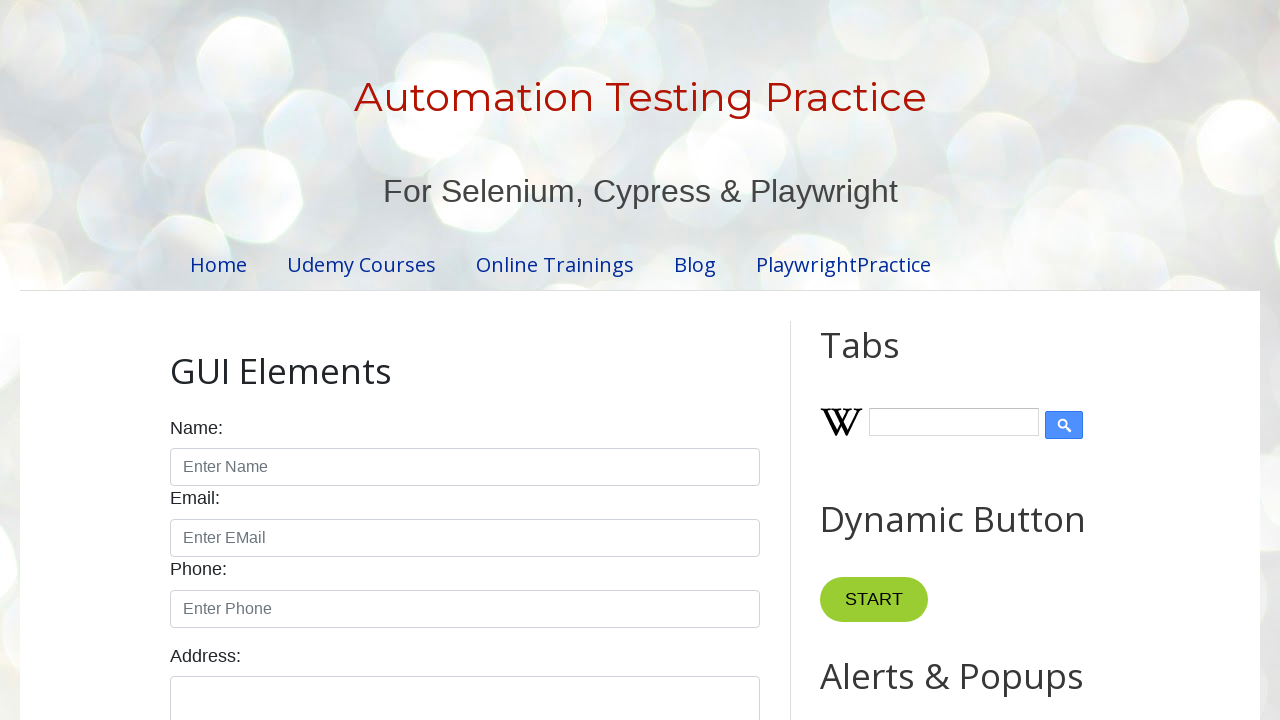

Clicked Simple Alert button at (888, 361) on #alertBtn
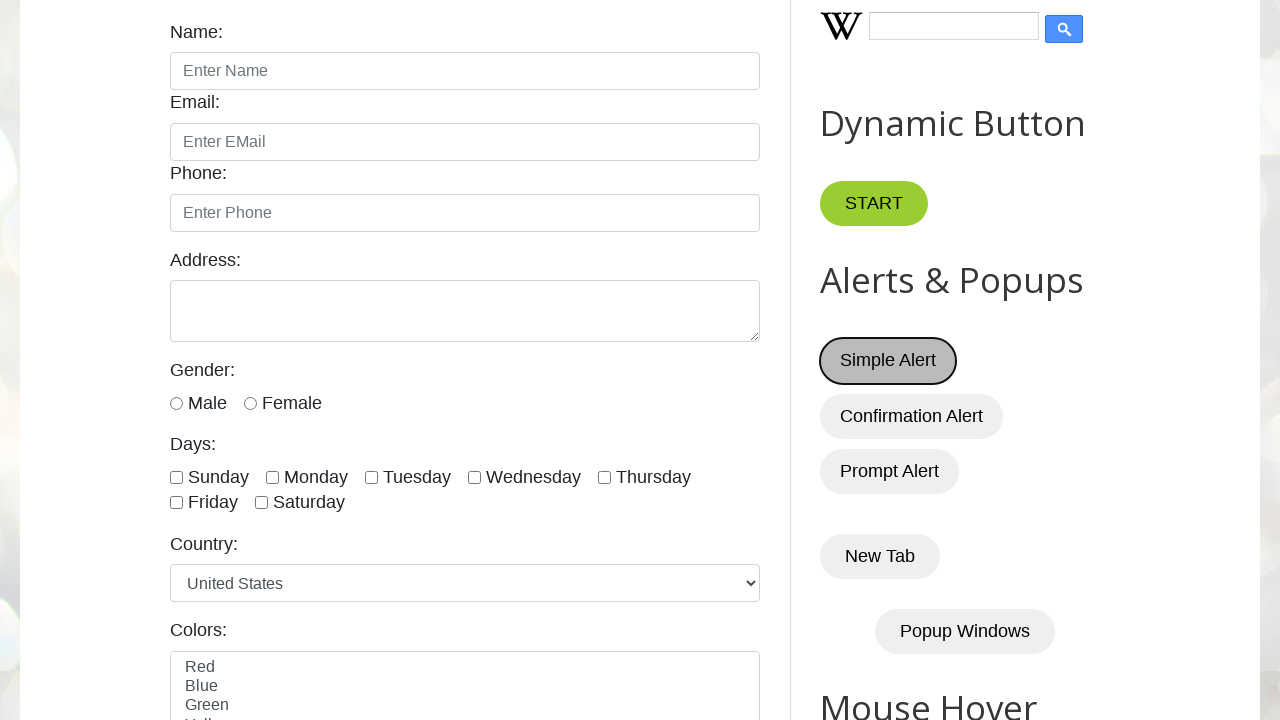

Set up dialog handler to accept alerts
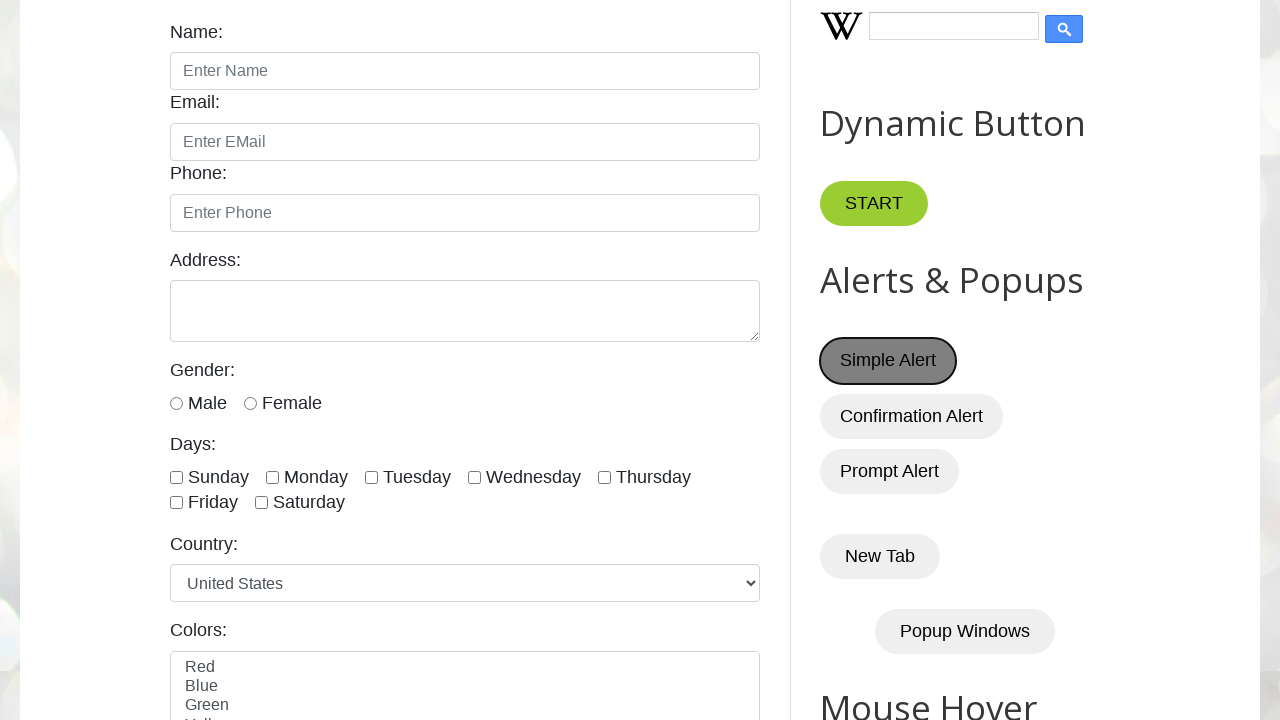

Waited for simple alert to be processed
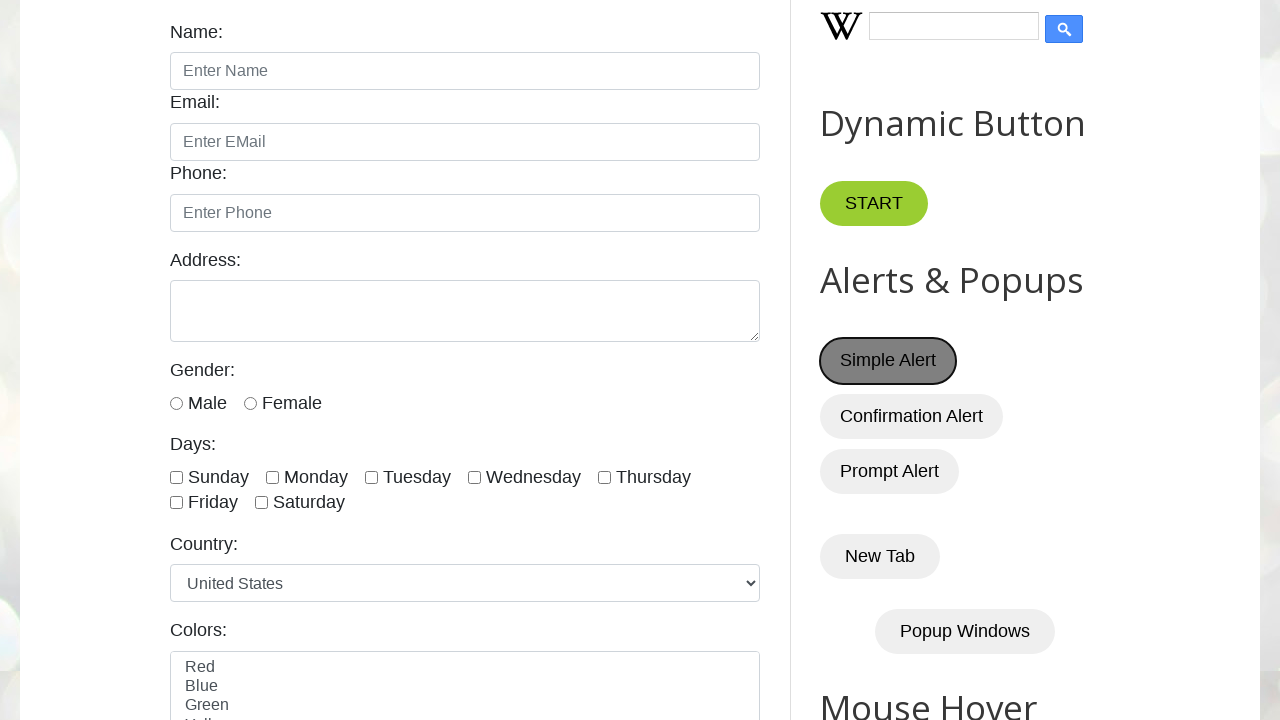

Clicked Confirmation Alert button at (912, 416) on #confirmBtn
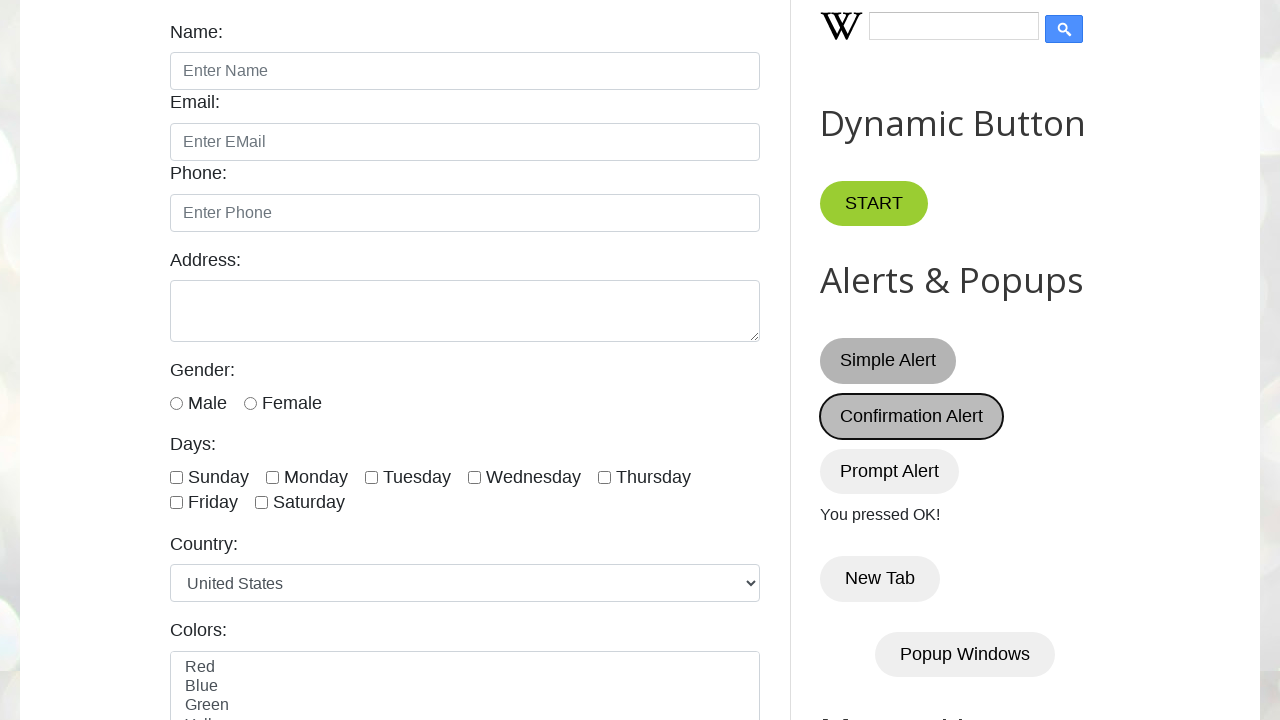

Set up dialog handler to dismiss confirmation alert
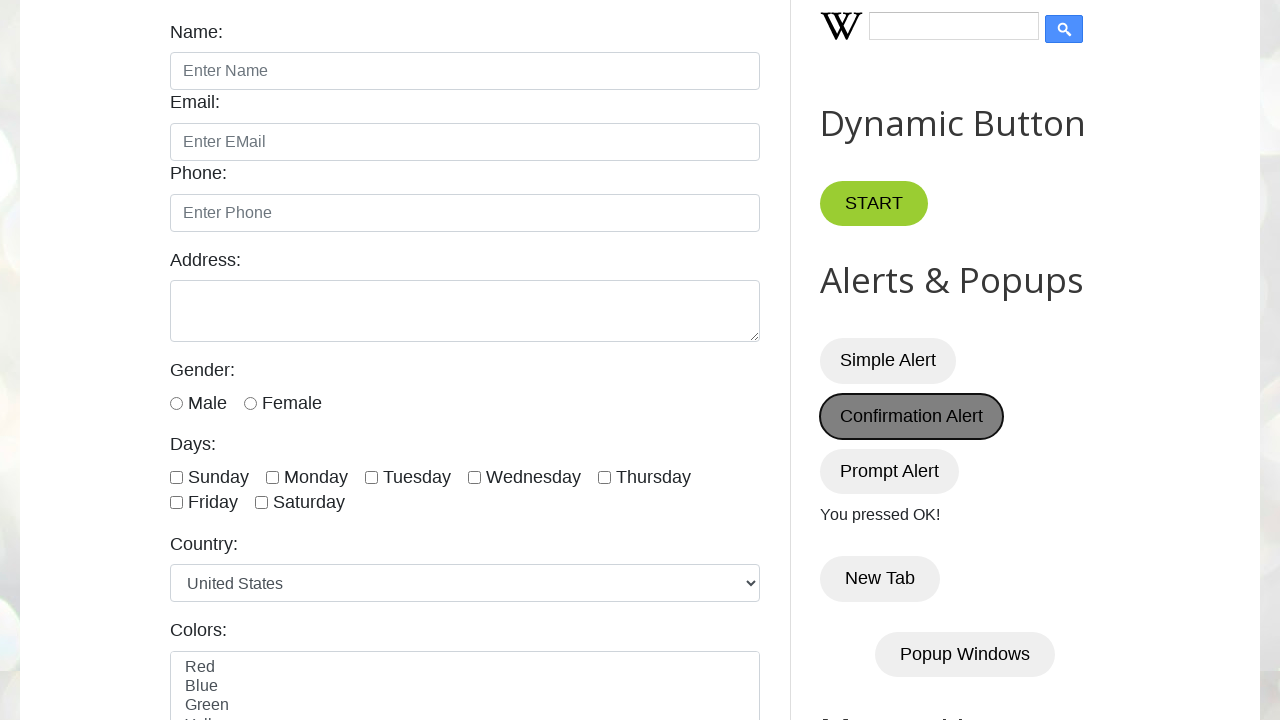

Waited for confirmation alert to be processed
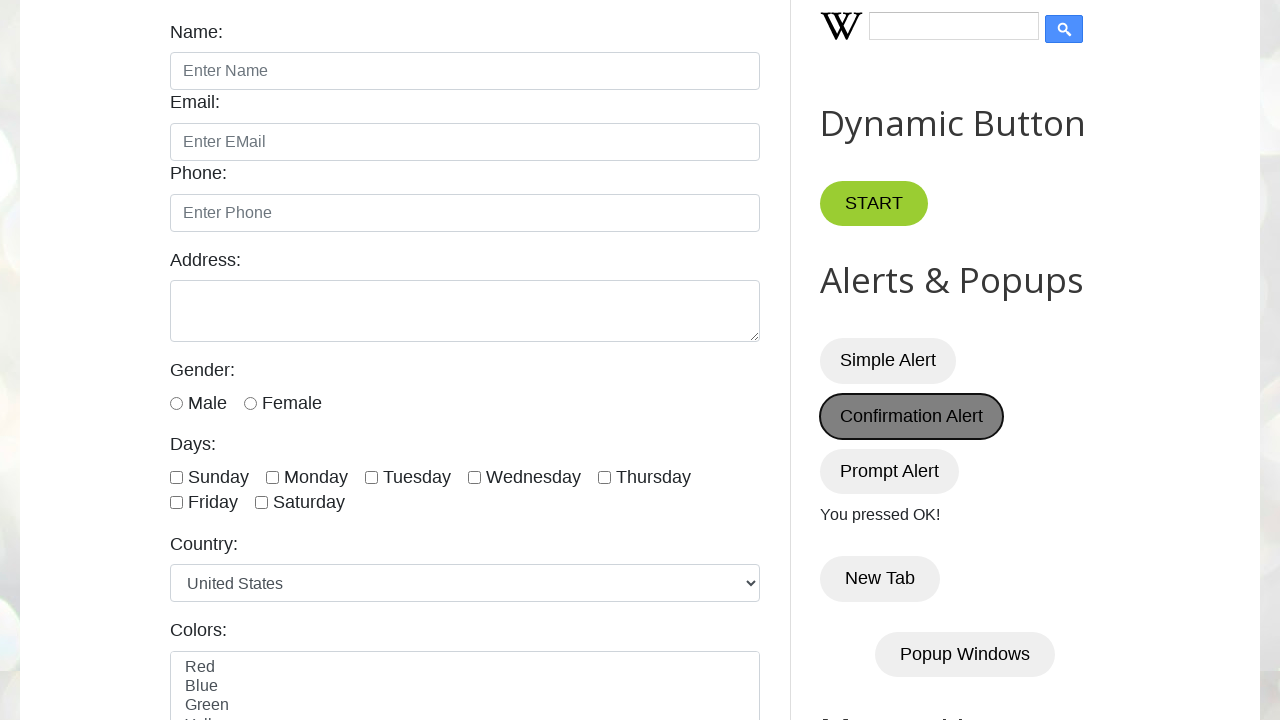

Clicked Prompt Alert button at (890, 471) on #promptBtn
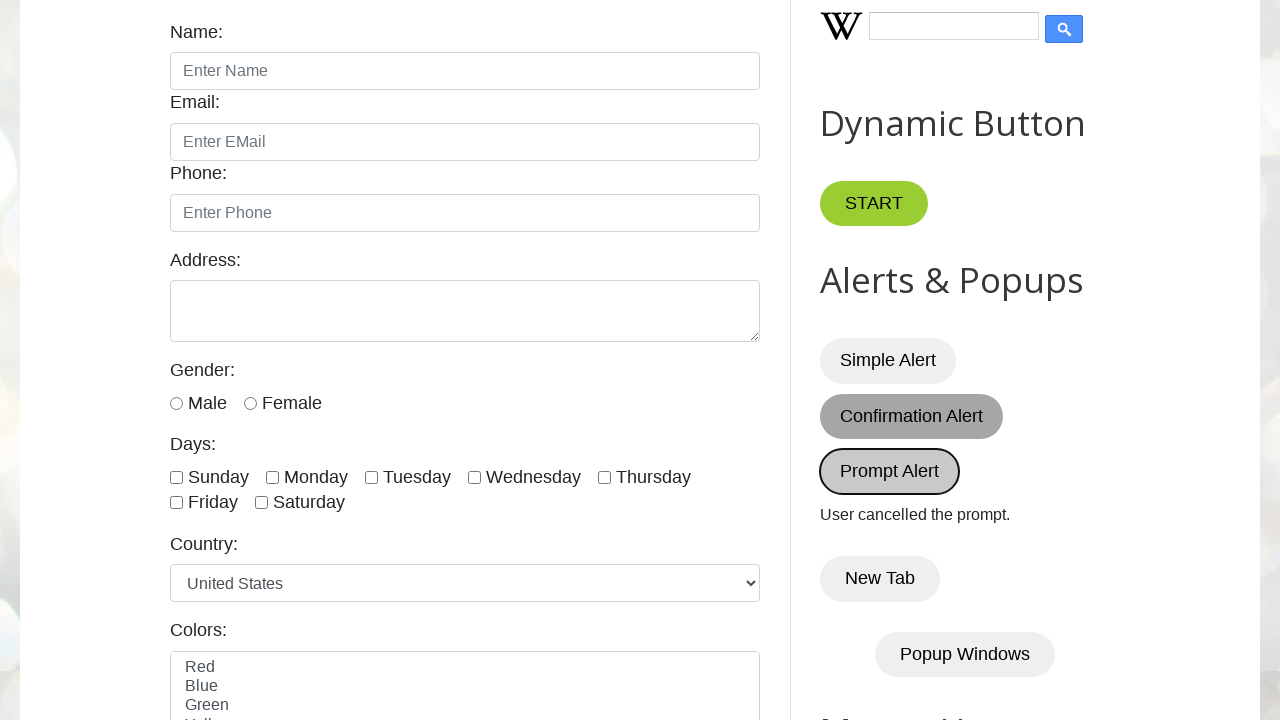

Set up dialog handler to accept prompt with text 'Vivek'
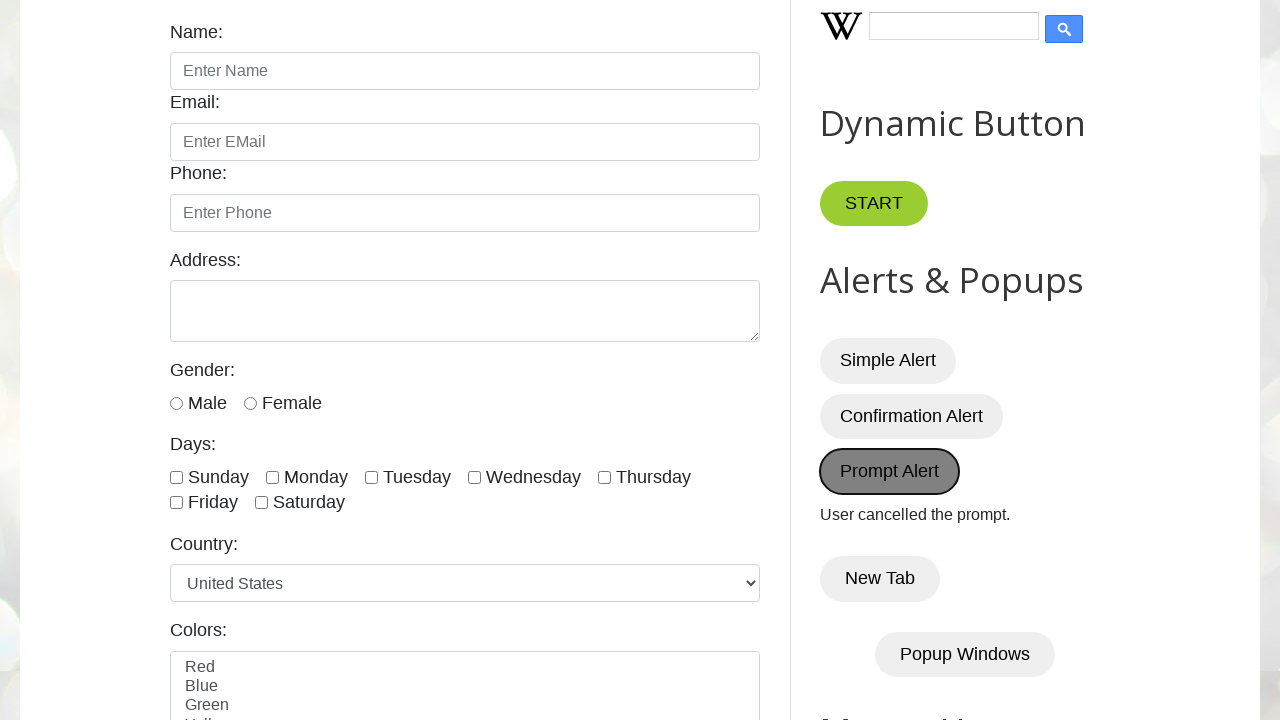

Waited for prompt alert to be processed
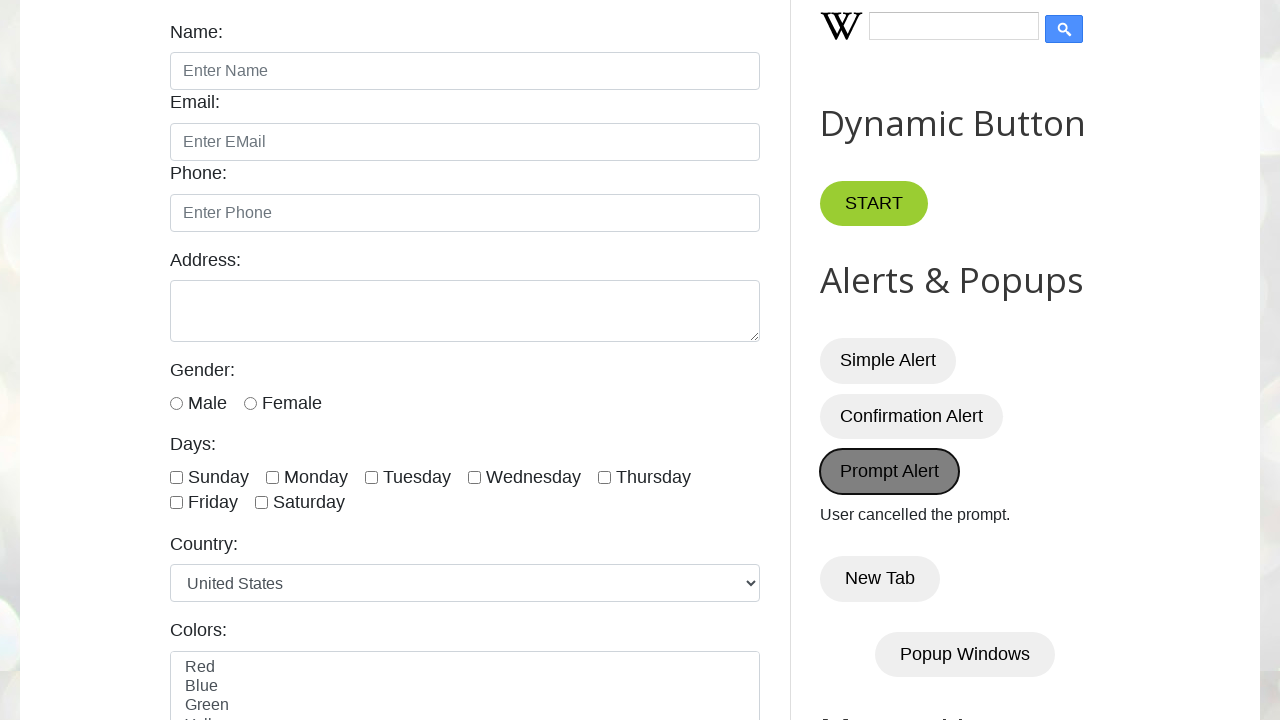

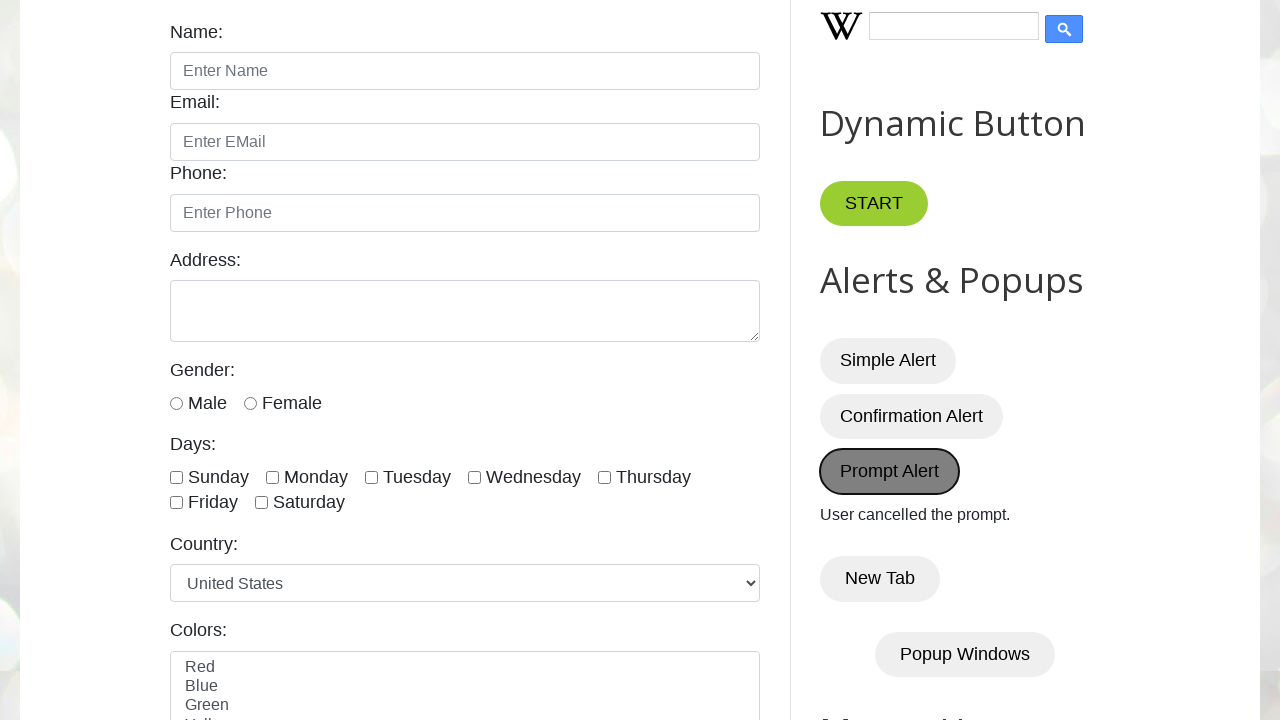